Tests form automation on DemoQA practice form by filling in first name field, clearing and re-entering text, checking gender radio button, checking sports hobby checkbox, and clicking a link.

Starting URL: https://demoqa.com/automation-practice-form

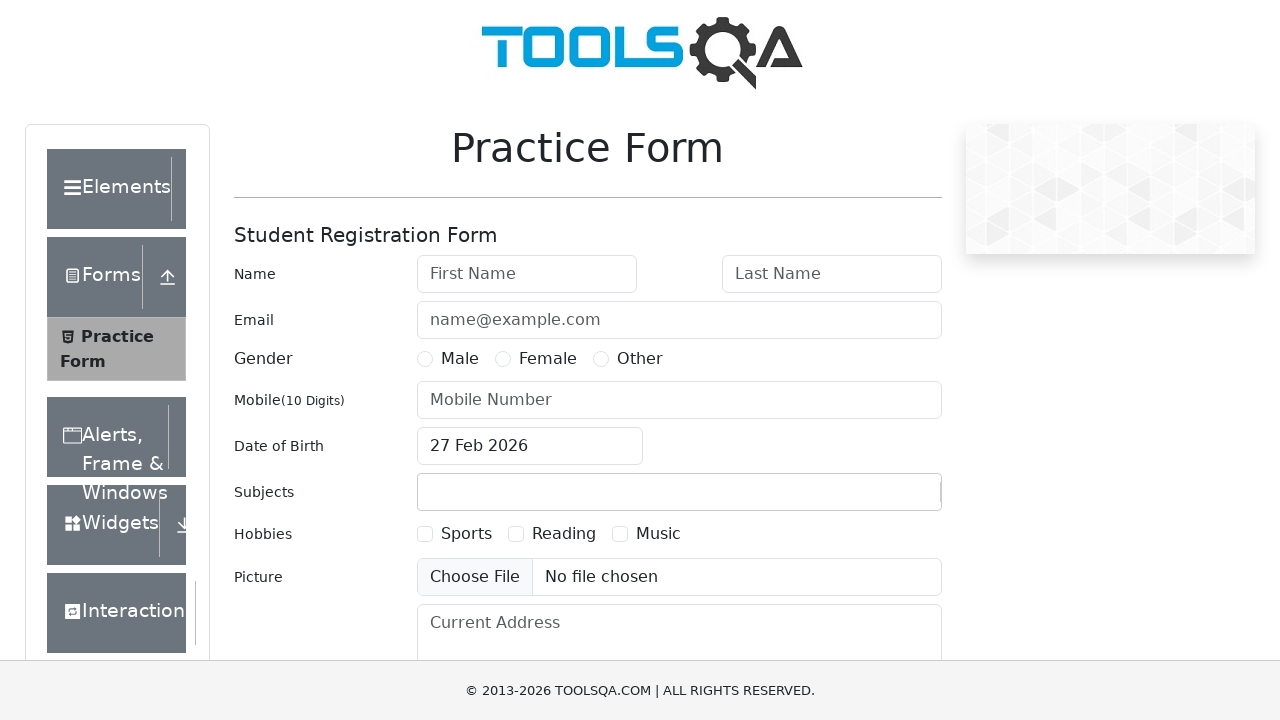

Filled first name field with 'Juan Cruz' on input#firstName
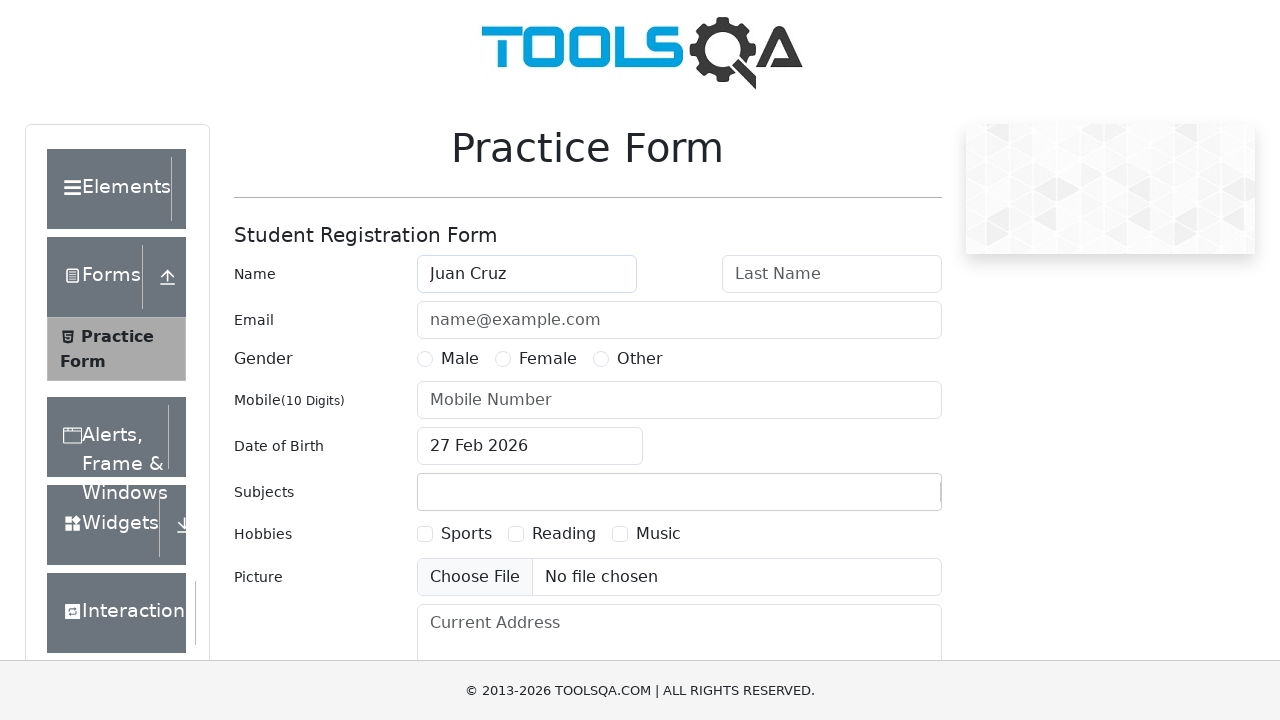

Cleared first name field on input#firstName
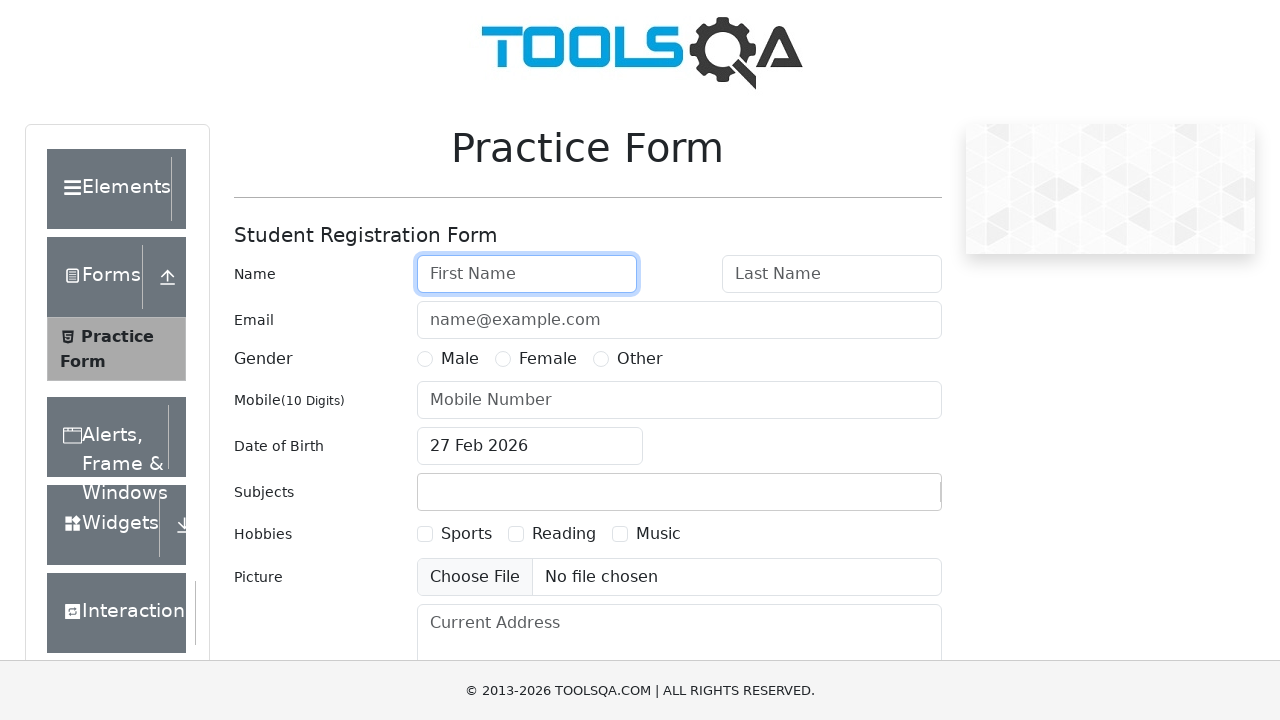

Re-entered first name as 'Pedro' on input#firstName
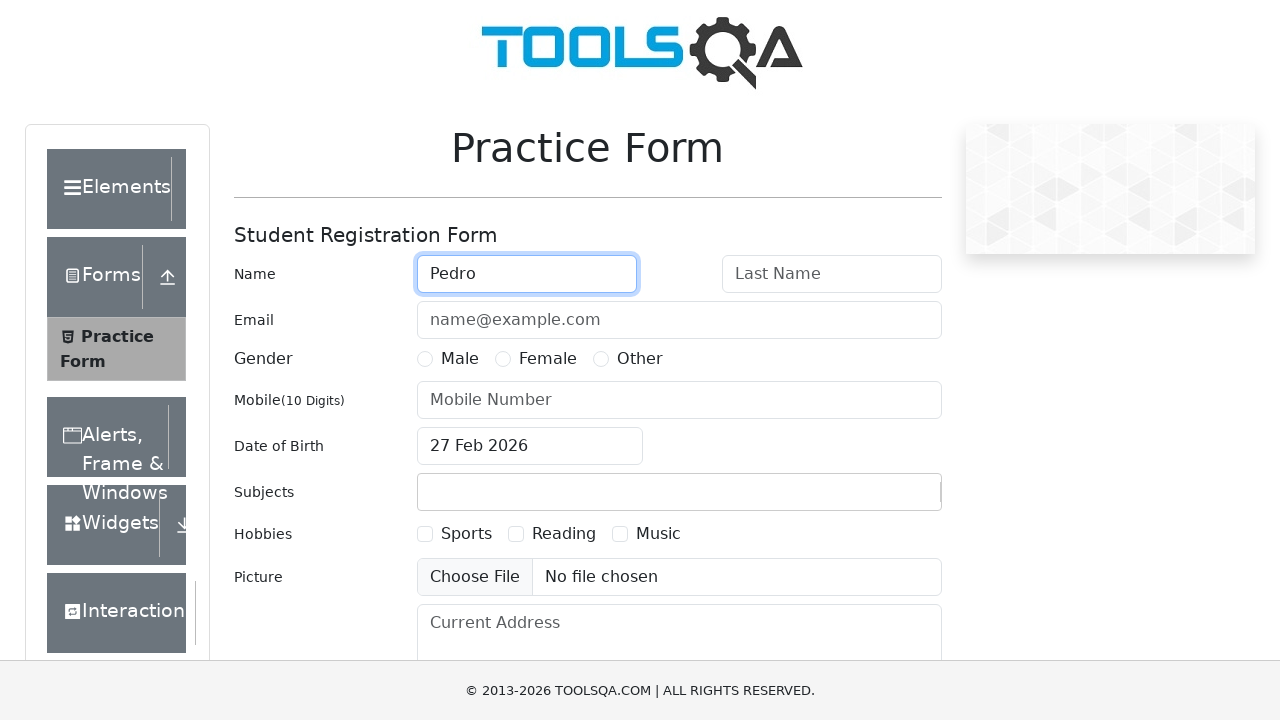

Checked Male gender radio button at (460, 359) on label[for='gender-radio-1']
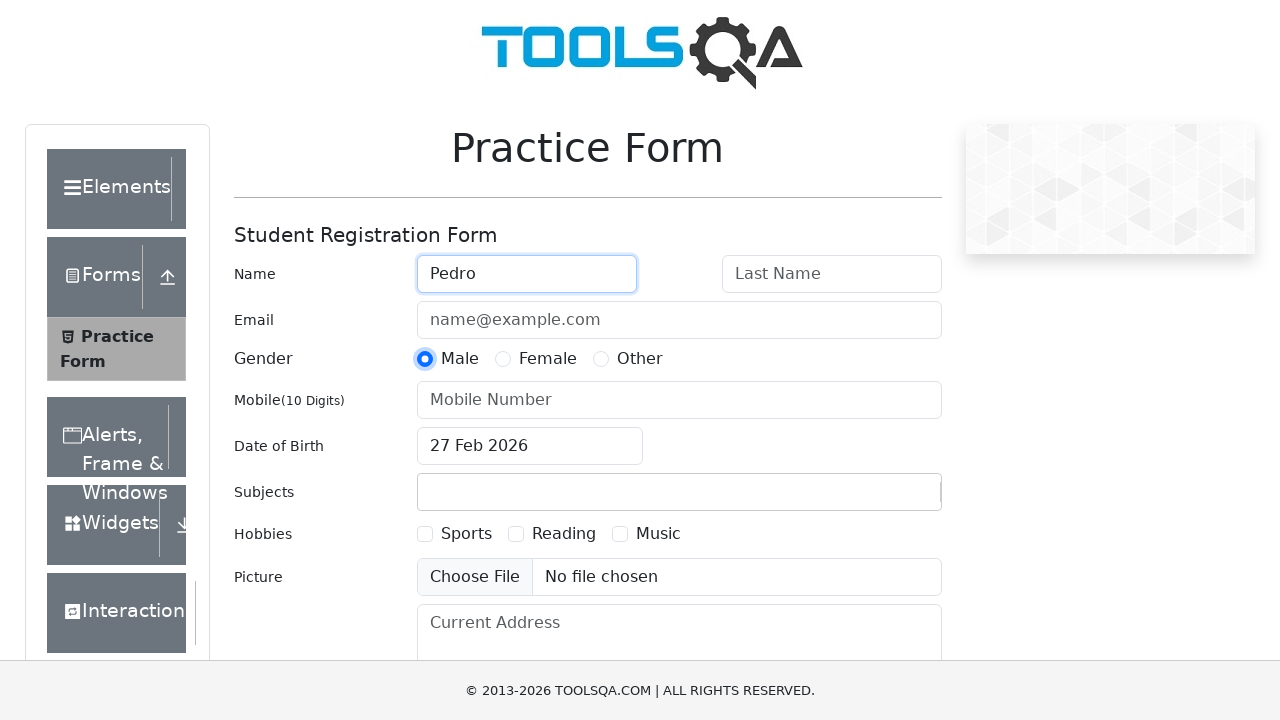

Scrolled to Sports hobby checkbox
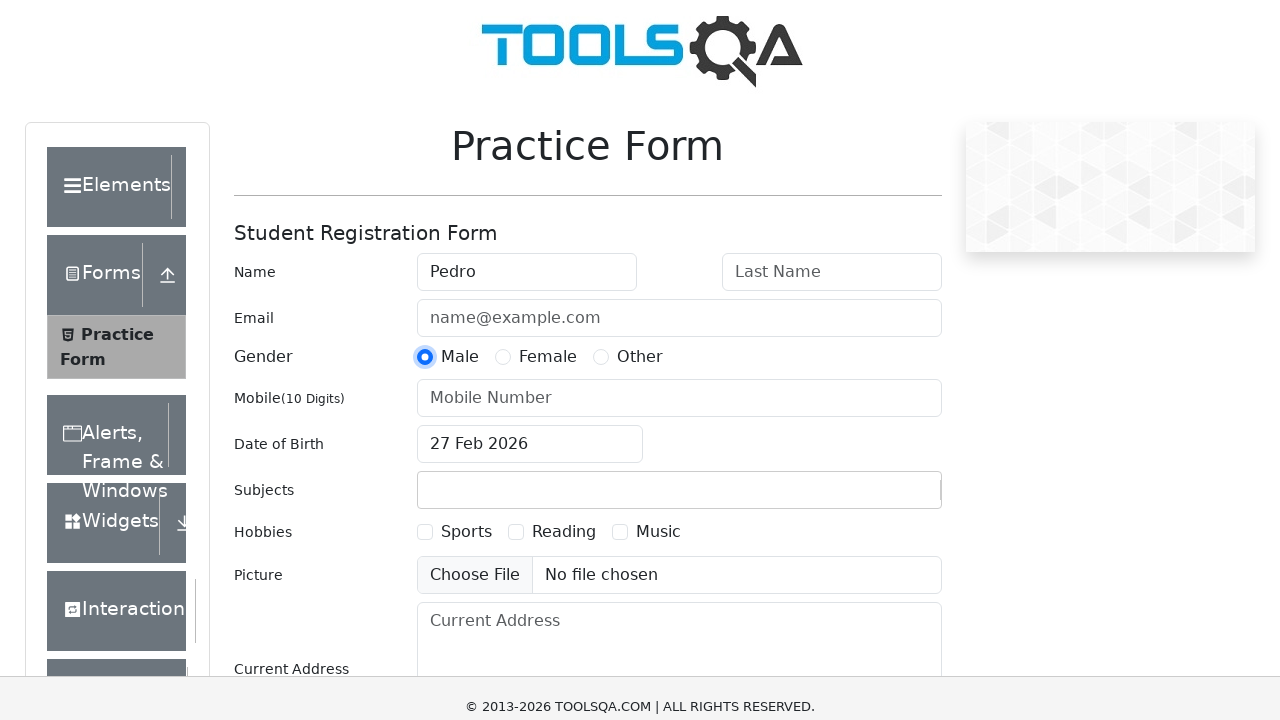

Checked Sports hobby checkbox at (466, 206) on label[for='hobbies-checkbox-1']
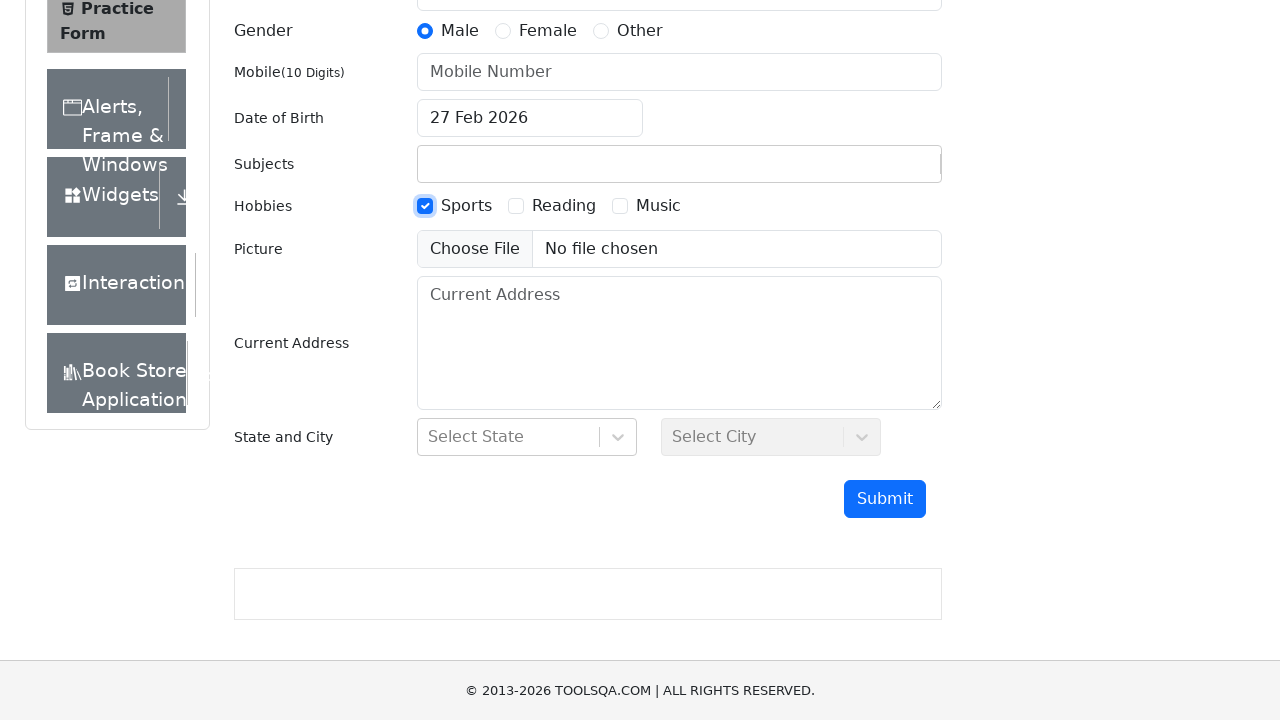

Clicked a link element at (640, 50) on a
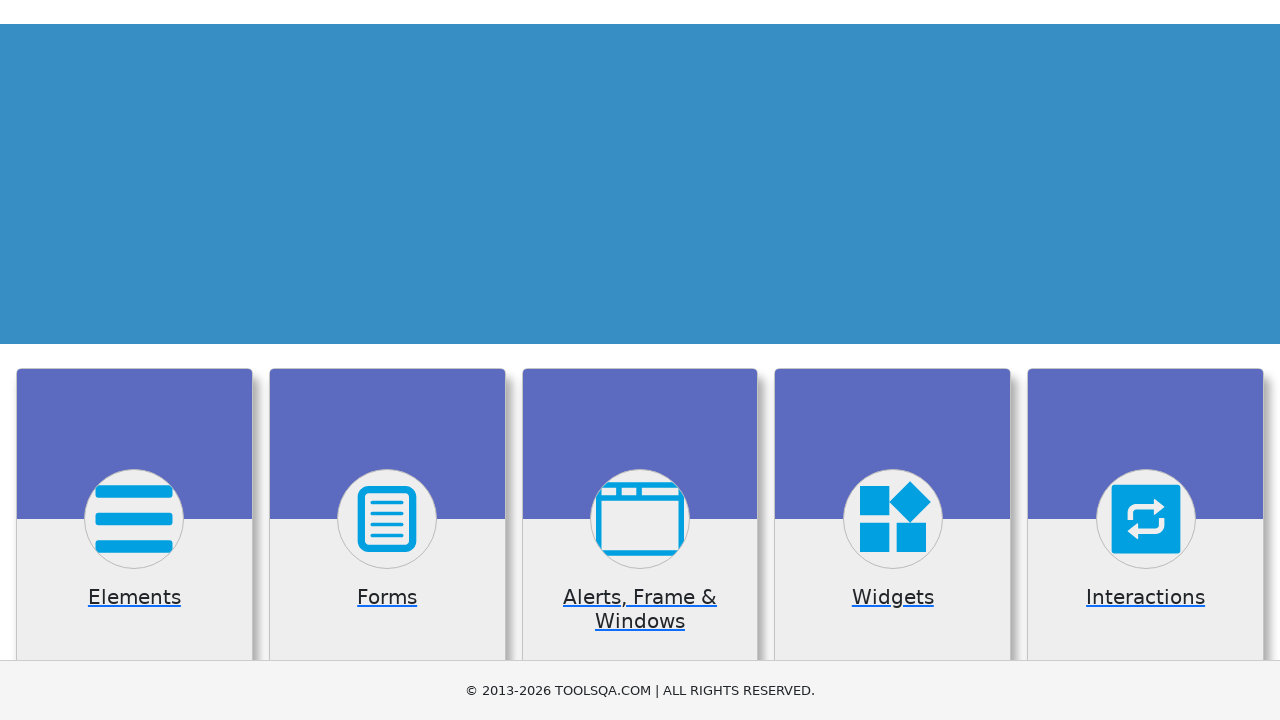

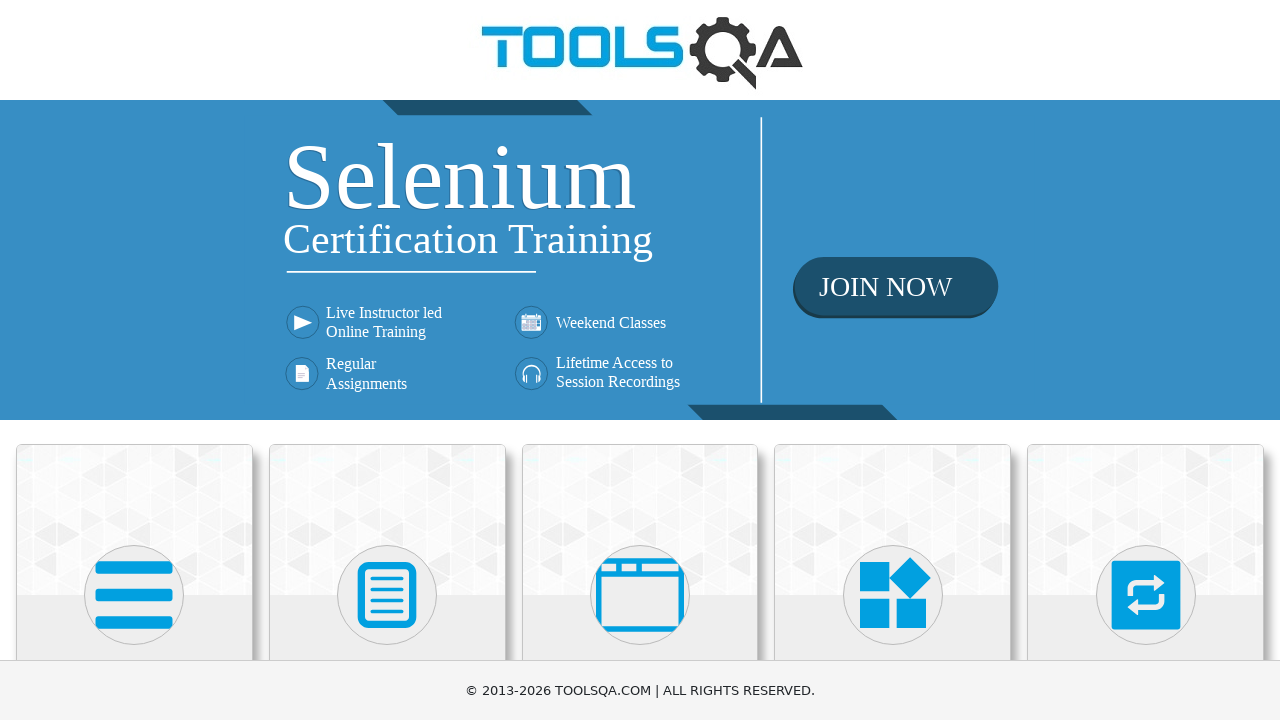